Tests JavaScript prompt by clicking the prompt button, entering text, and accepting the dialog

Starting URL: http://the-internet.herokuapp.com/javascript_alerts

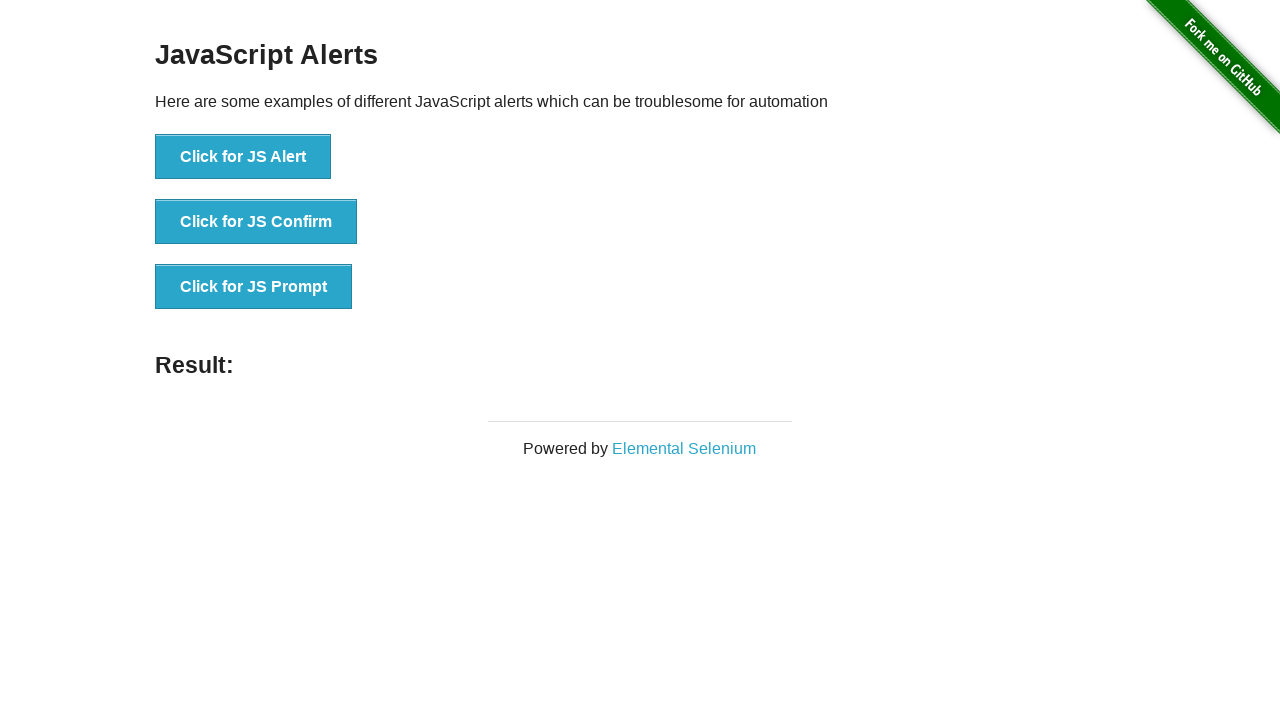

Set up dialog handler for JavaScript prompts
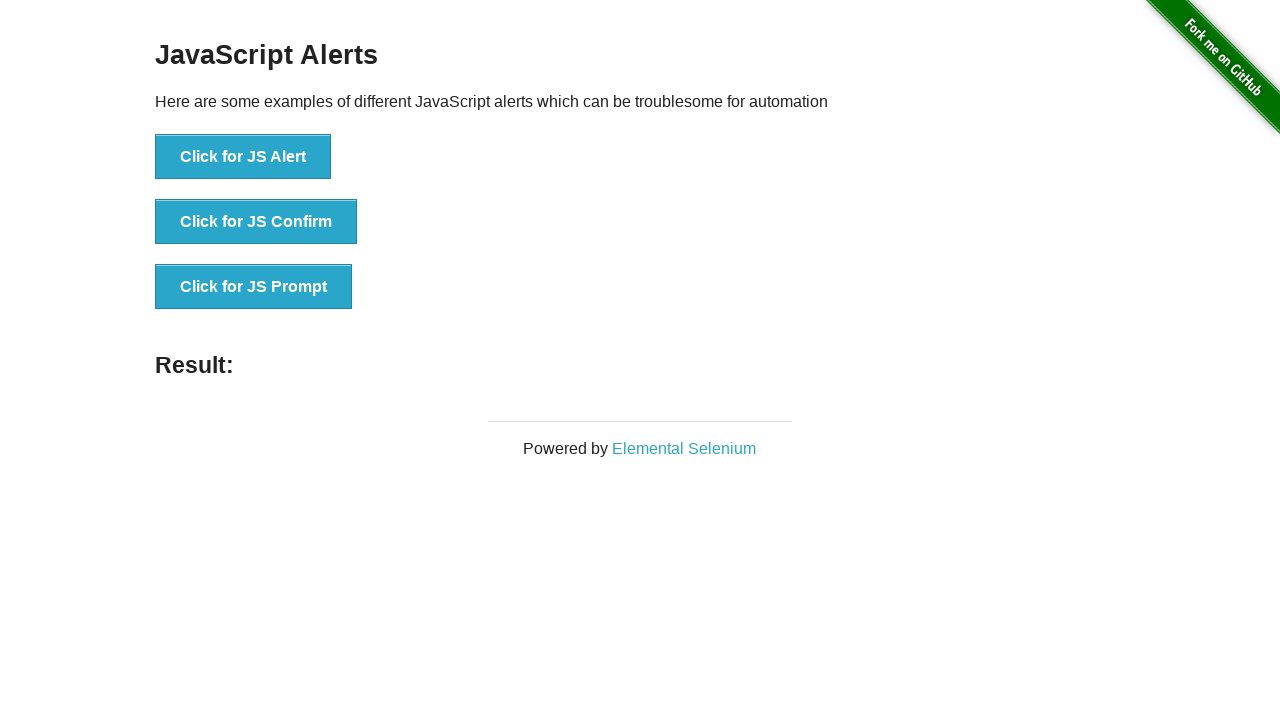

Clicked the third button to trigger JavaScript prompt dialog at (254, 287) on (//button)[3]
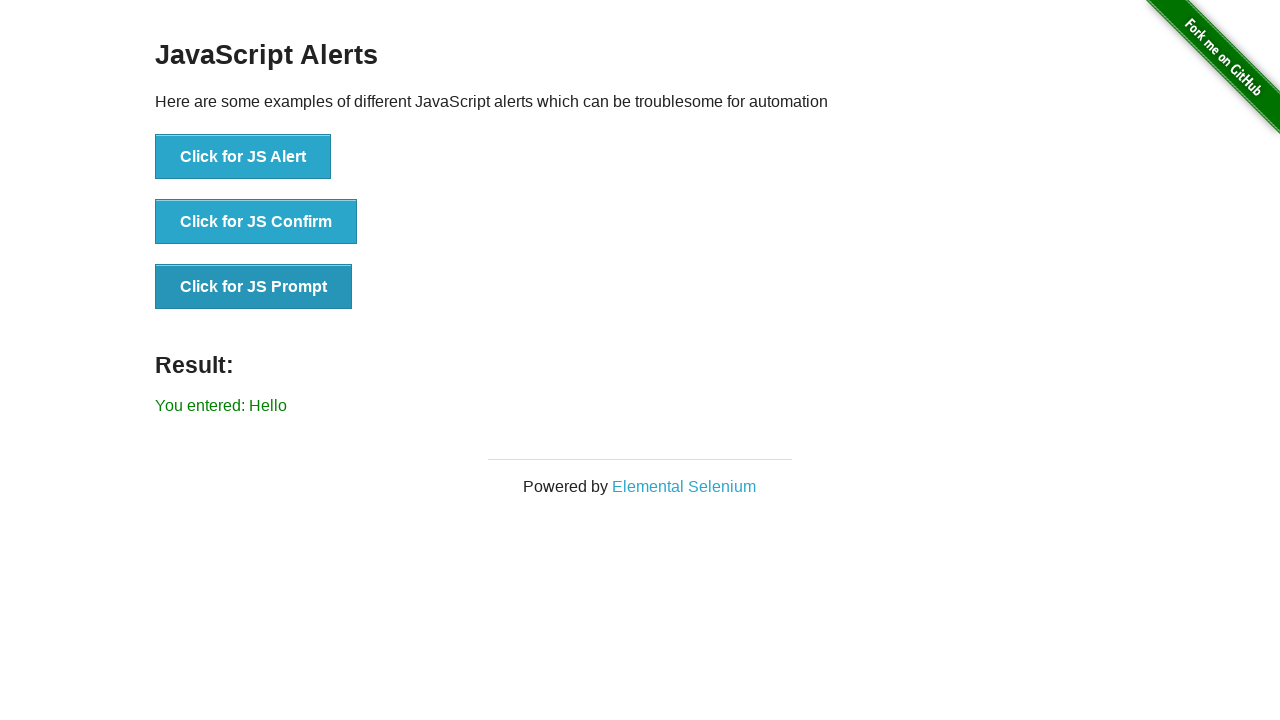

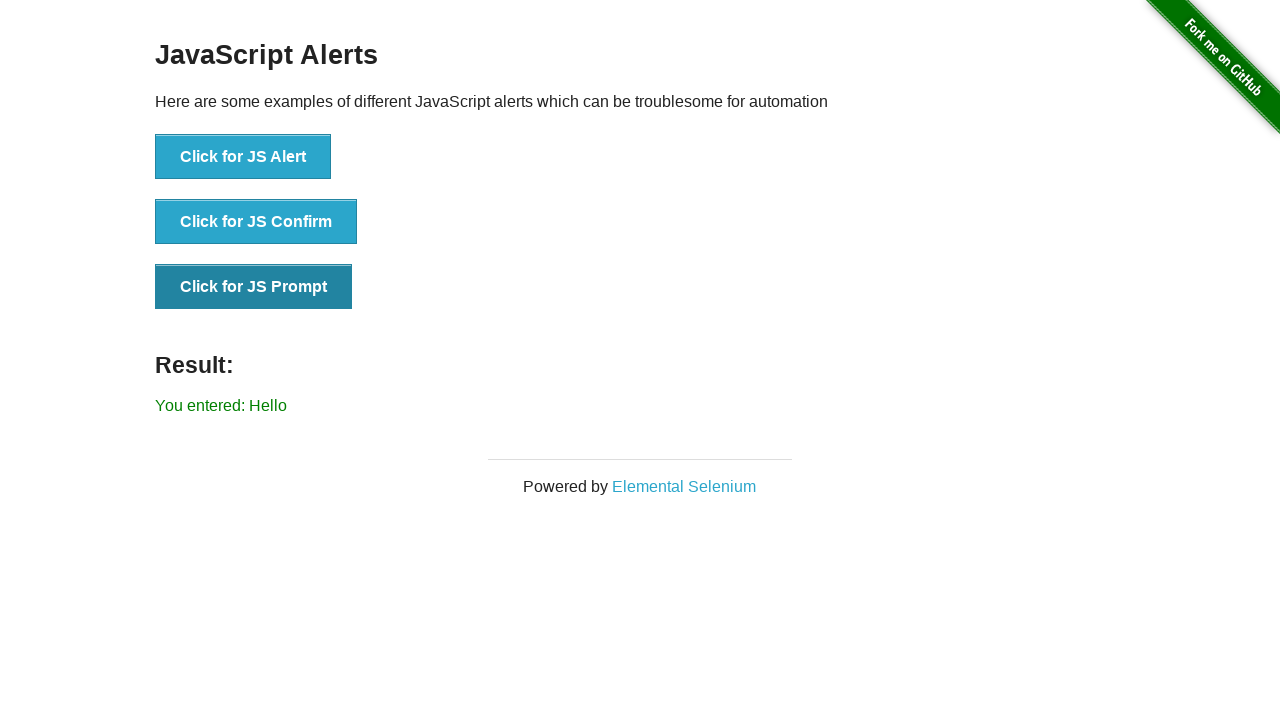